Tests finding and filling a textarea element by ID on a test automation practice page

Starting URL: https://testautomationpractice.blogspot.com/

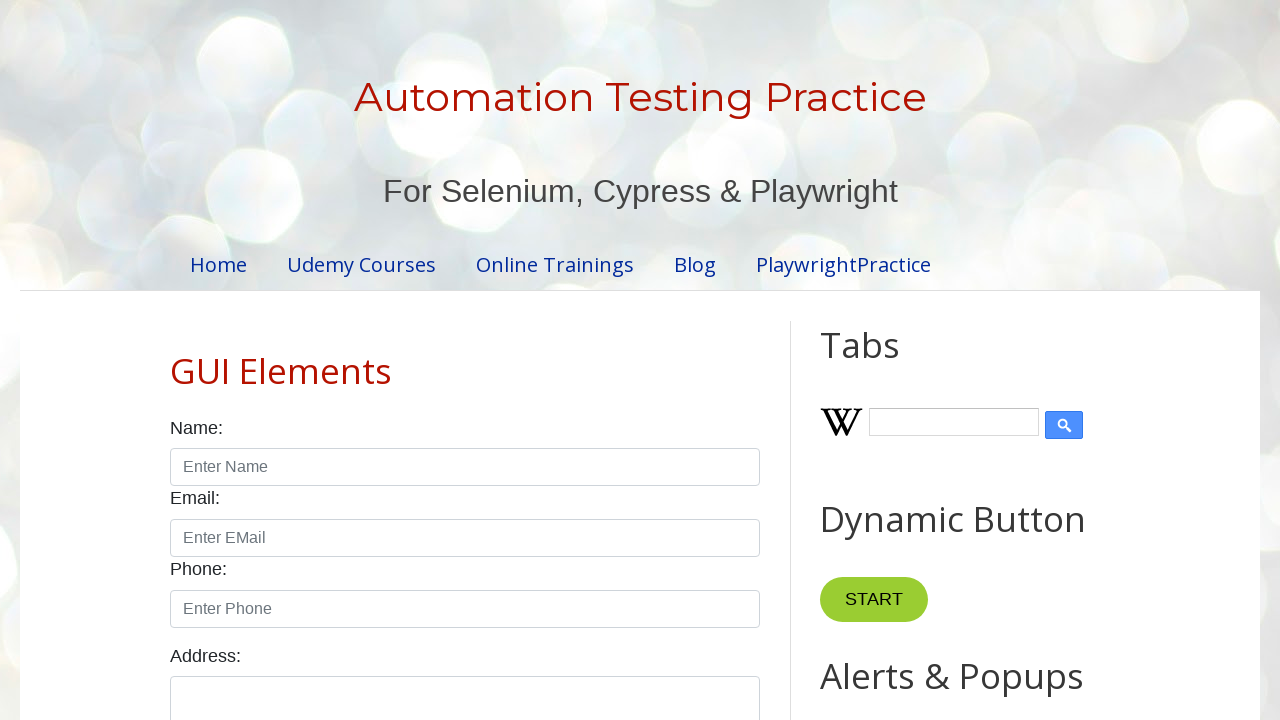

Navigated to test automation practice page
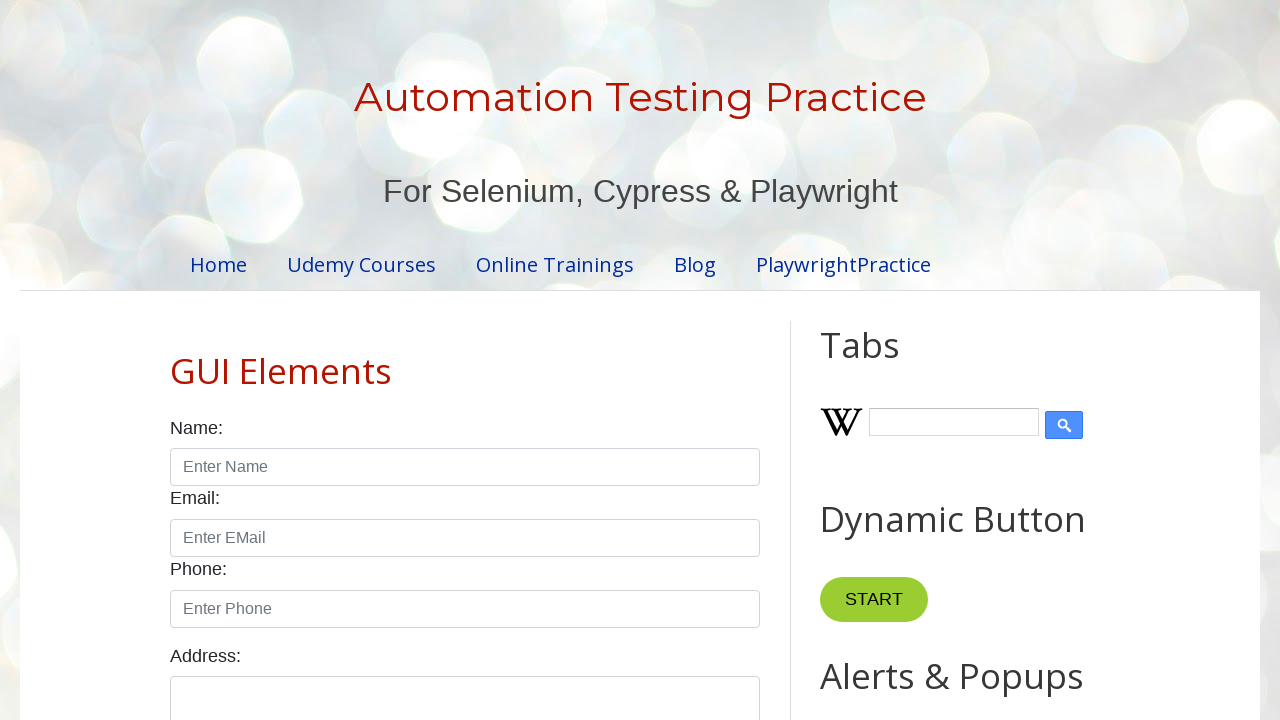

Filled textarea element with ID 'textarea' with text 'Realizando pruebas con selenium webdriver' on #textarea
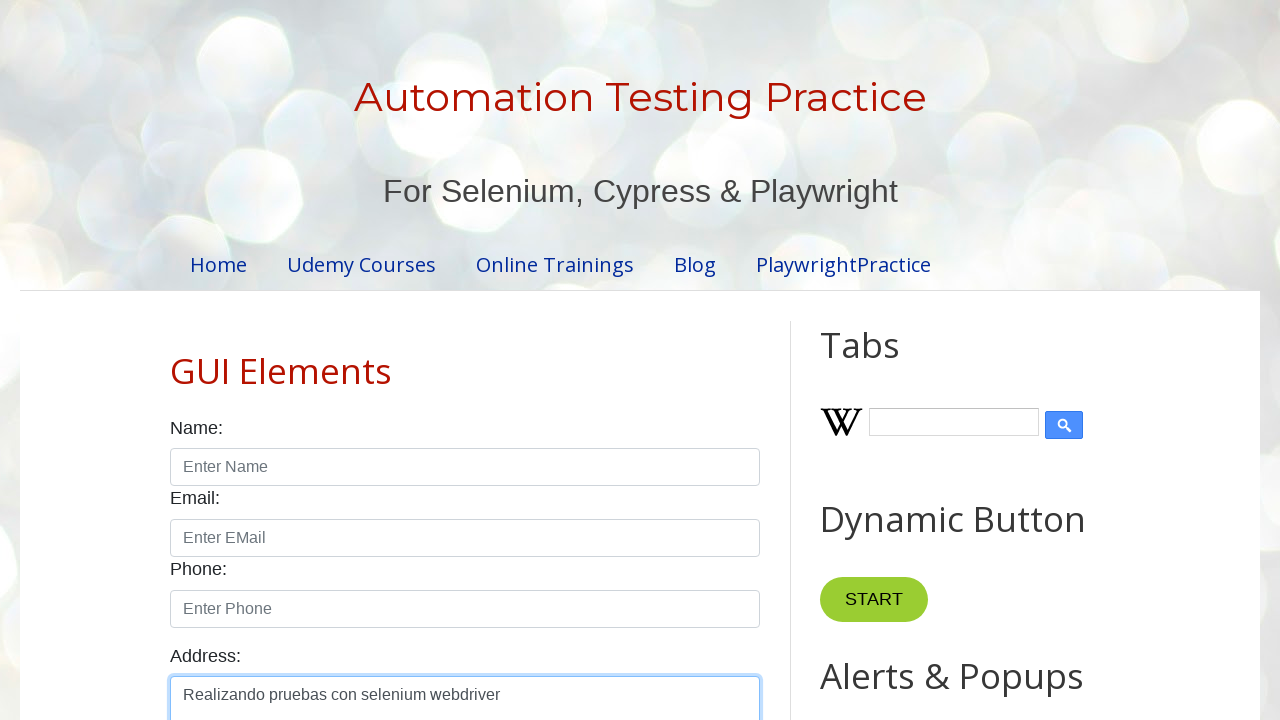

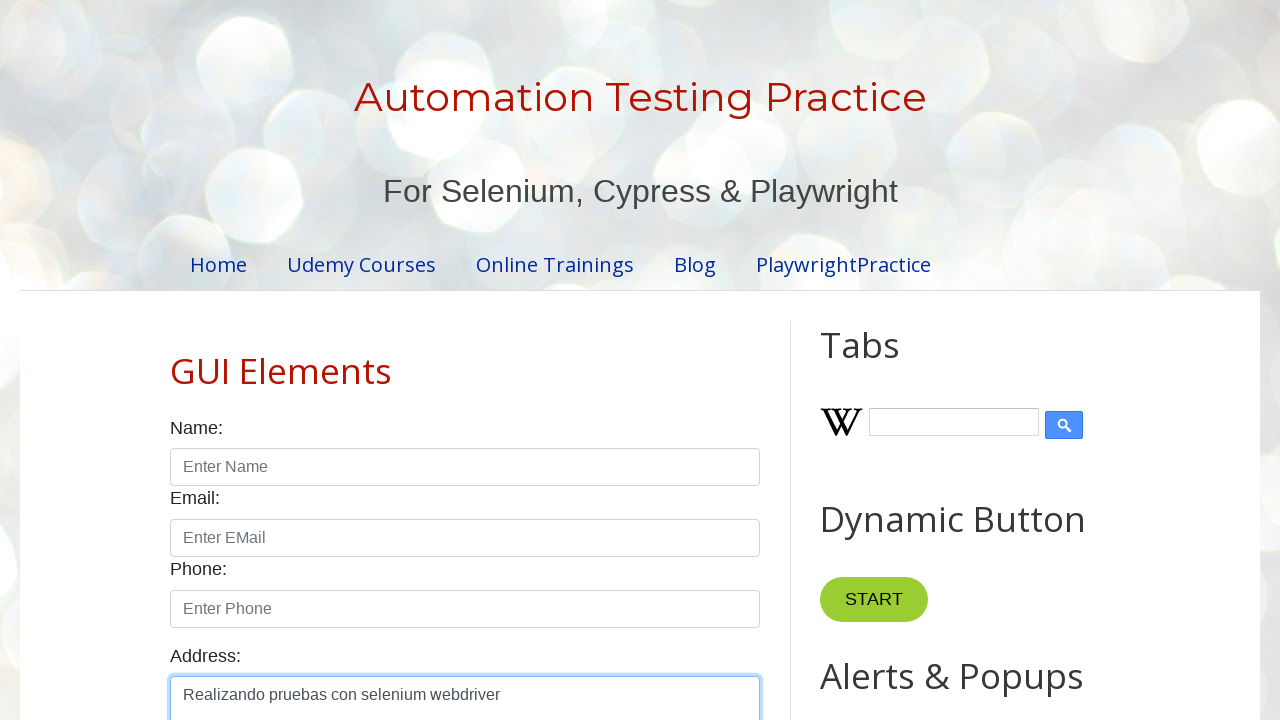